Tests adding an item to cart and verifies CSS properties of table and button elements in the cart page.

Starting URL: https://www.demoblaze.com/index.html

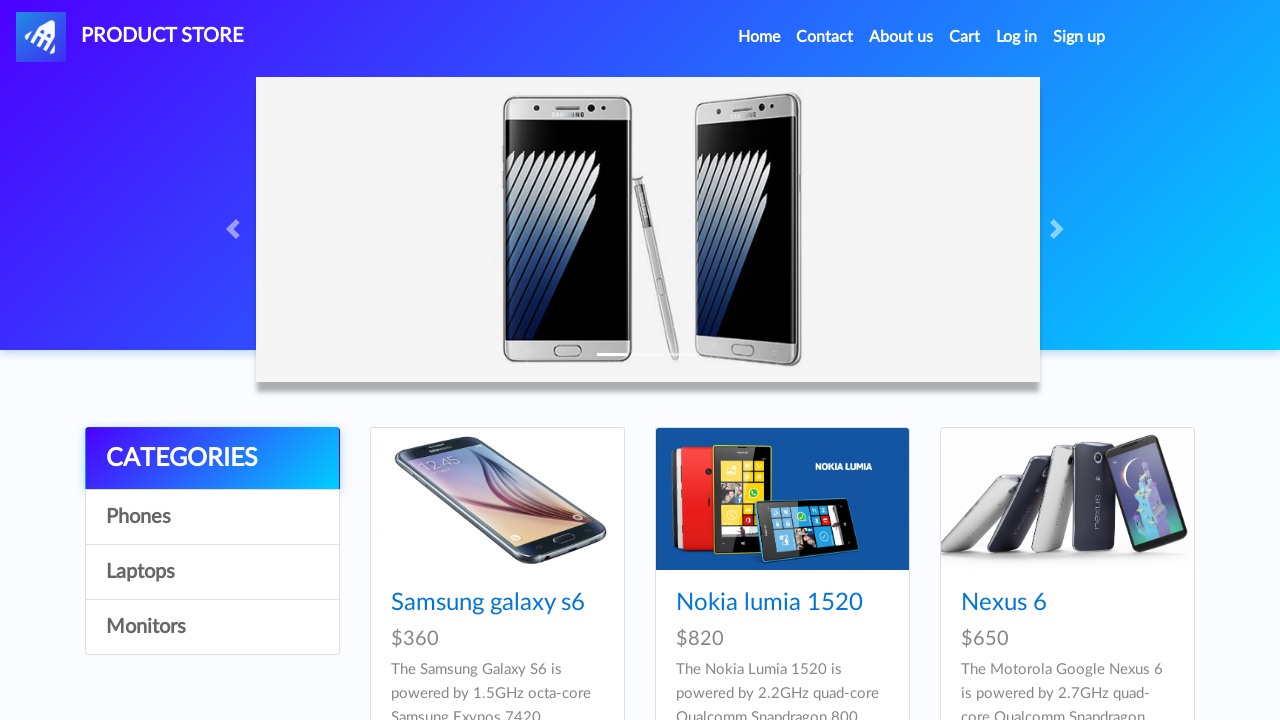

Set up dialog handler to automatically accept dialogs
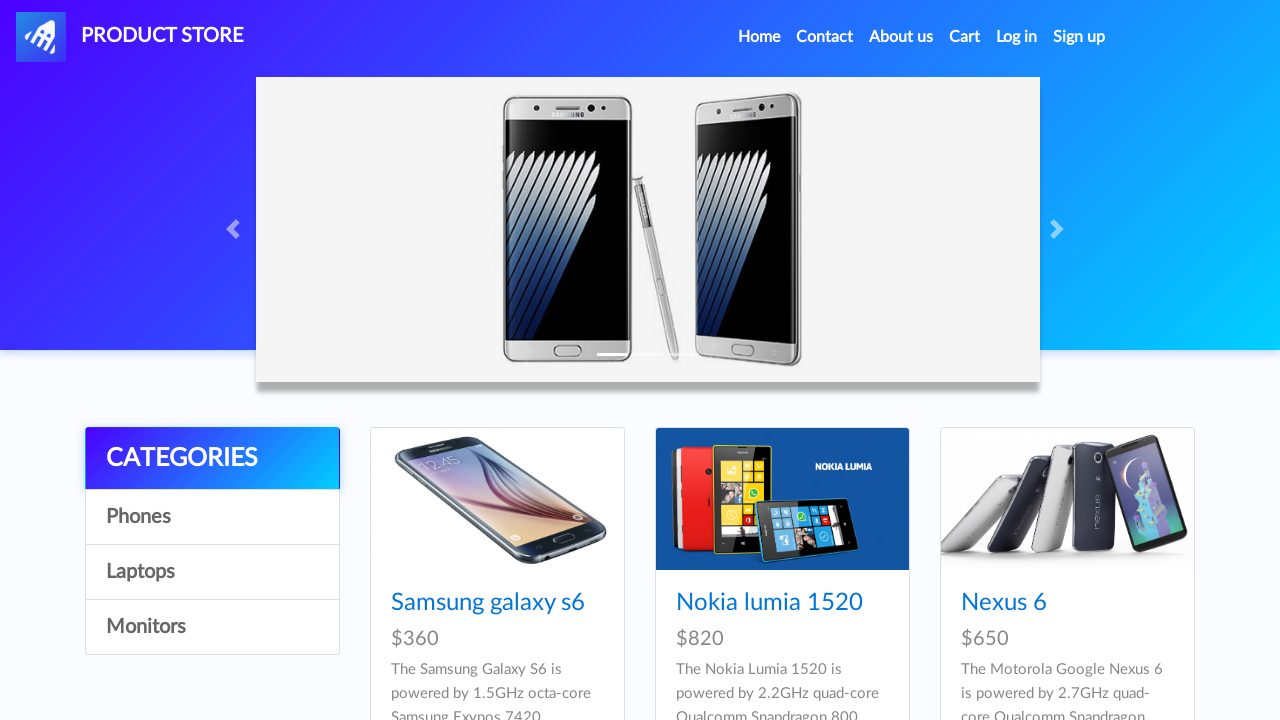

Clicked on Samsung Galaxy S6 product link at (488, 603) on internal:role=link[name="Samsung galaxy s6"i]
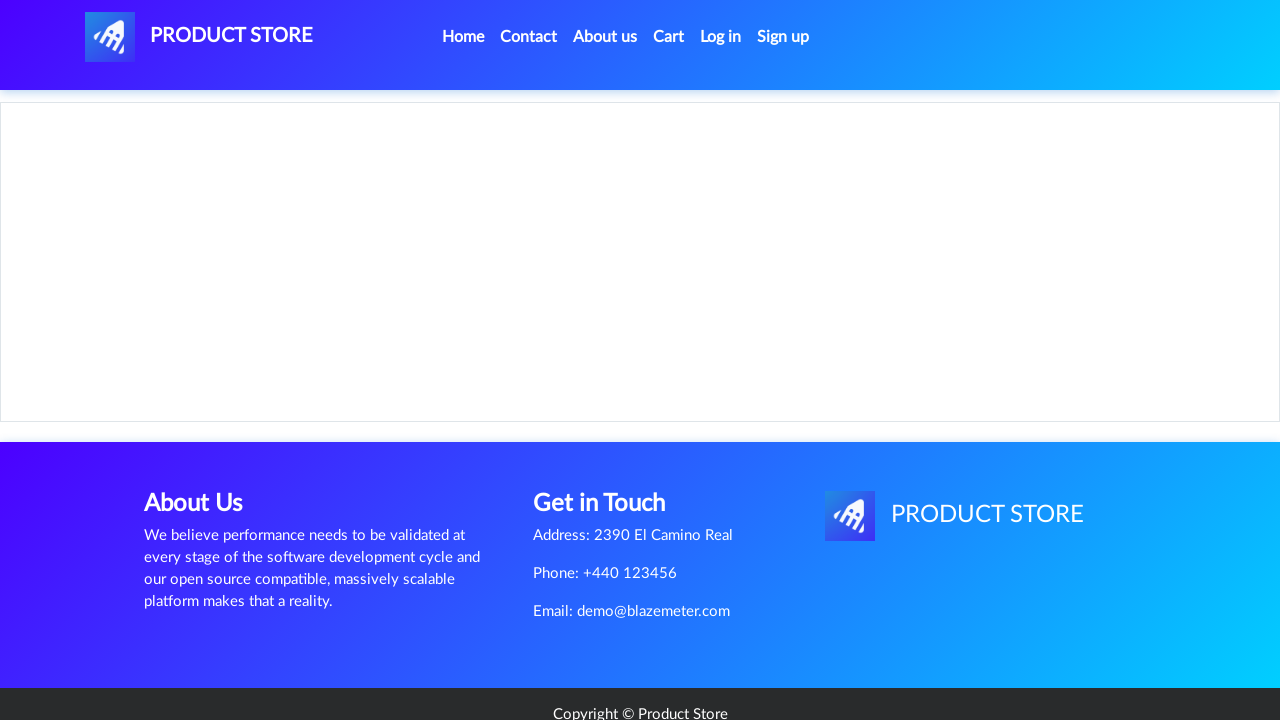

Clicked 'Add to cart' button at (610, 440) on internal:role=link[name="Add to cart"i]
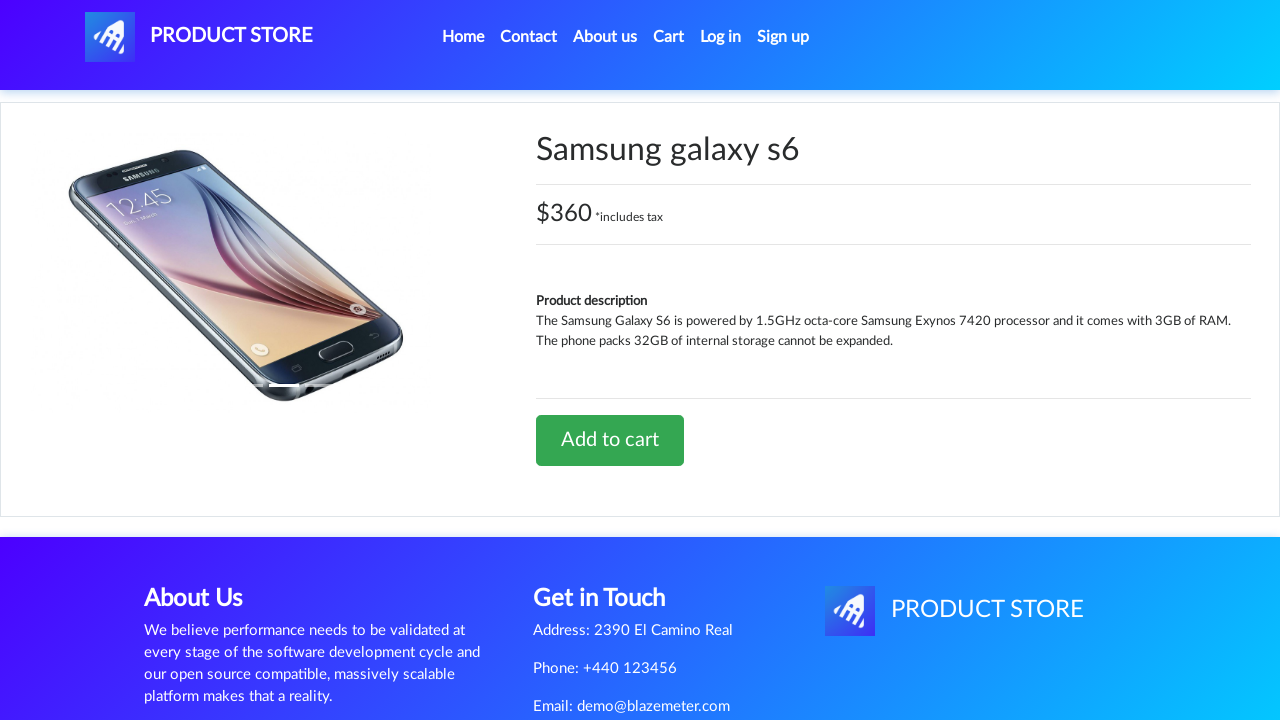

Waited 1 second for cart to update
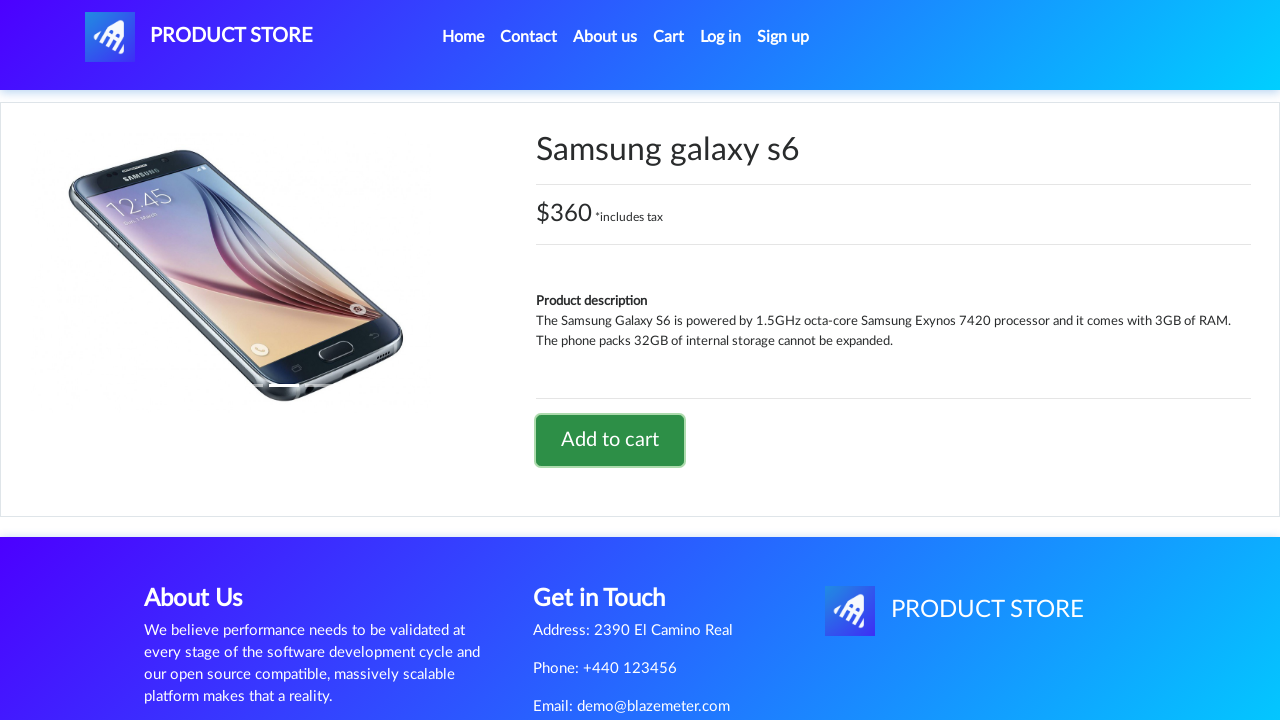

Clicked on Cart navigation link at (669, 37) on internal:role=link[name="Cart"s]
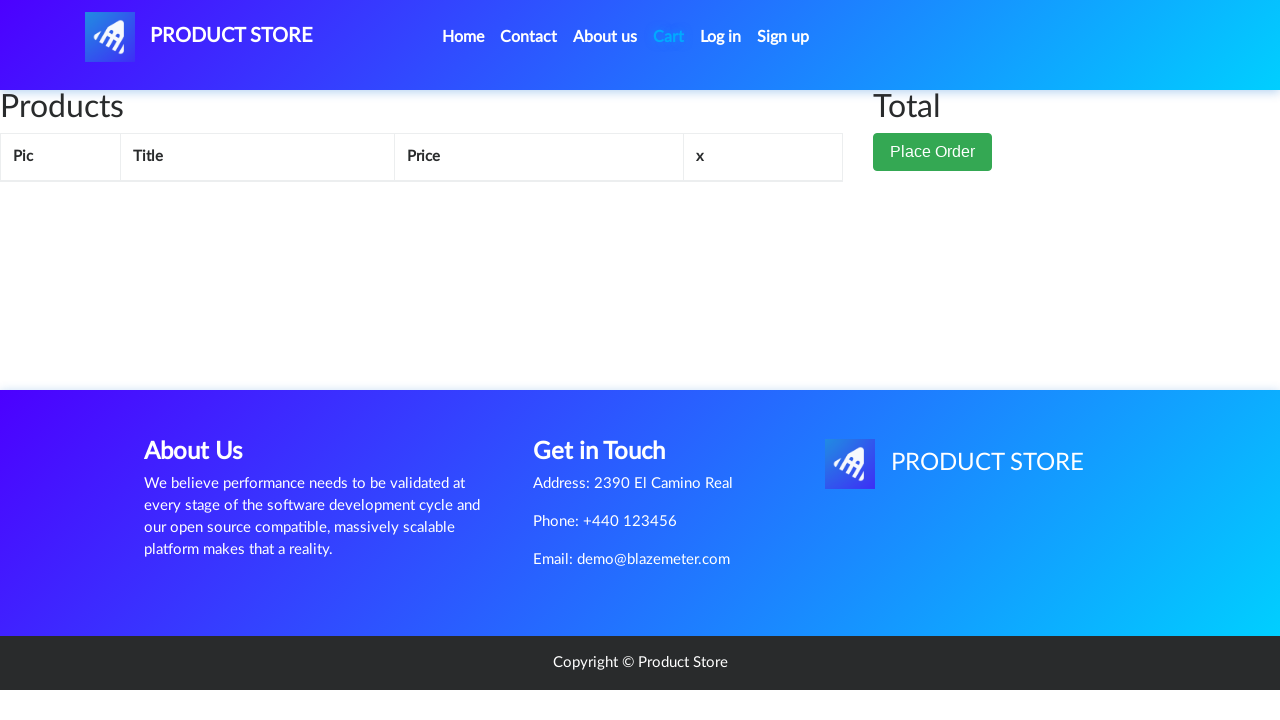

Cart page loaded with Samsung Galaxy S6 item visible
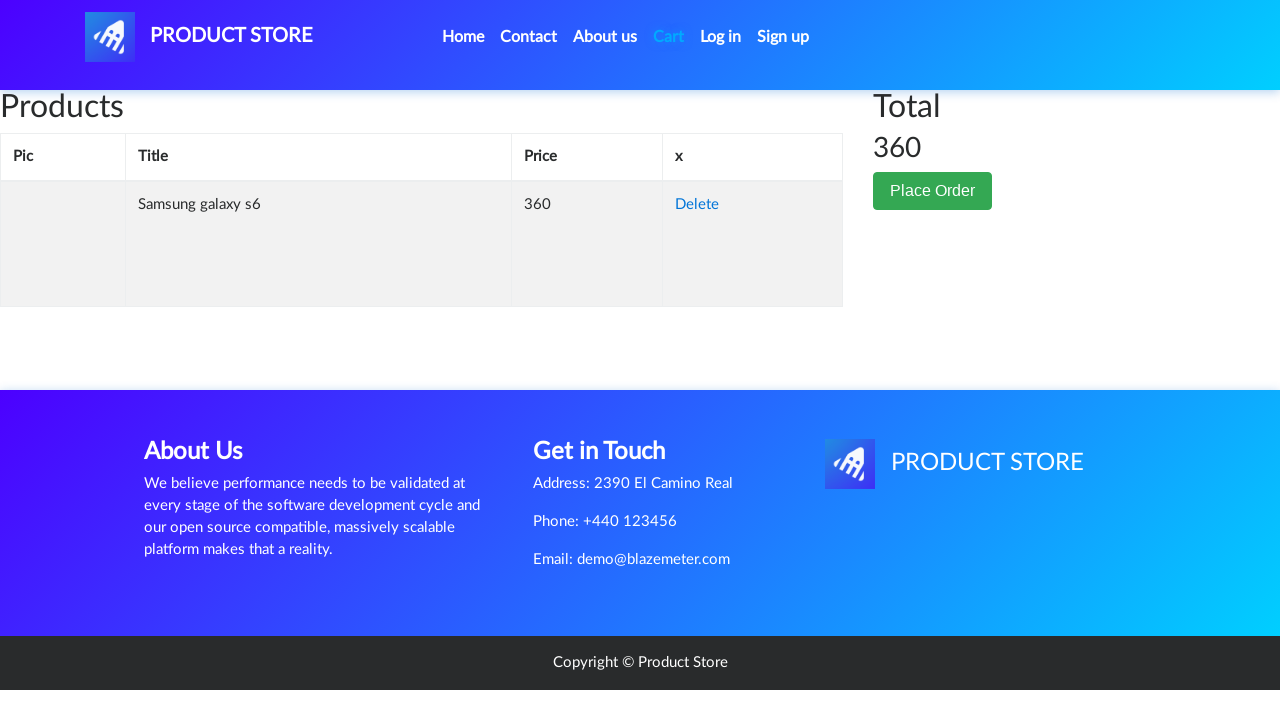

Cart table element is visible for CSS verification
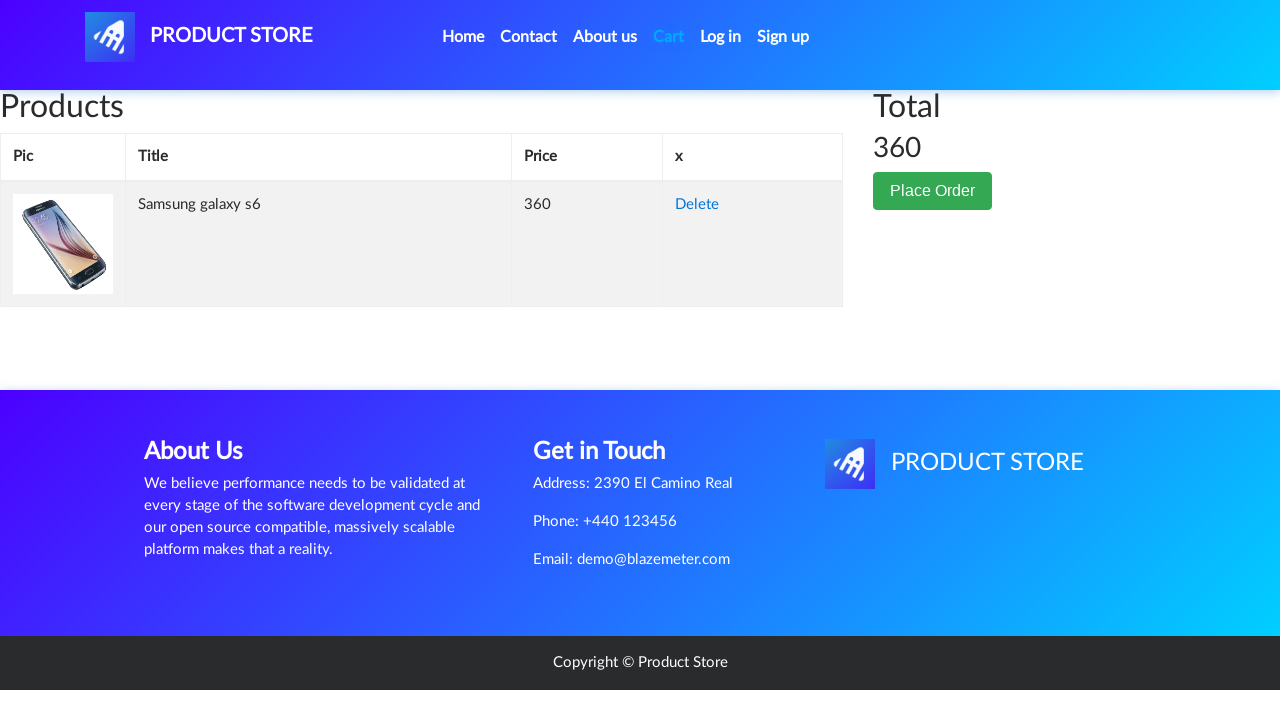

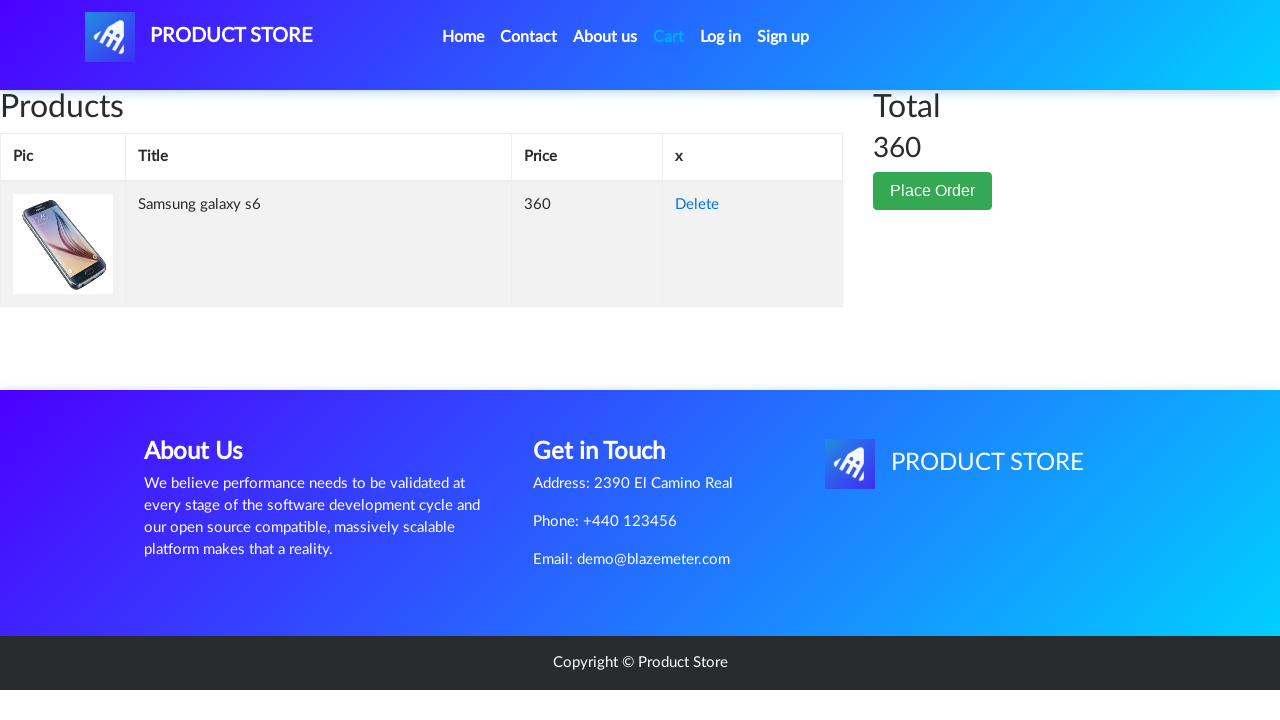